Tests creating a new paste on Pastebin by clicking the new paste button, entering text content, selecting an expiration time, and setting a title for the paste.

Starting URL: https://pastebin.com/

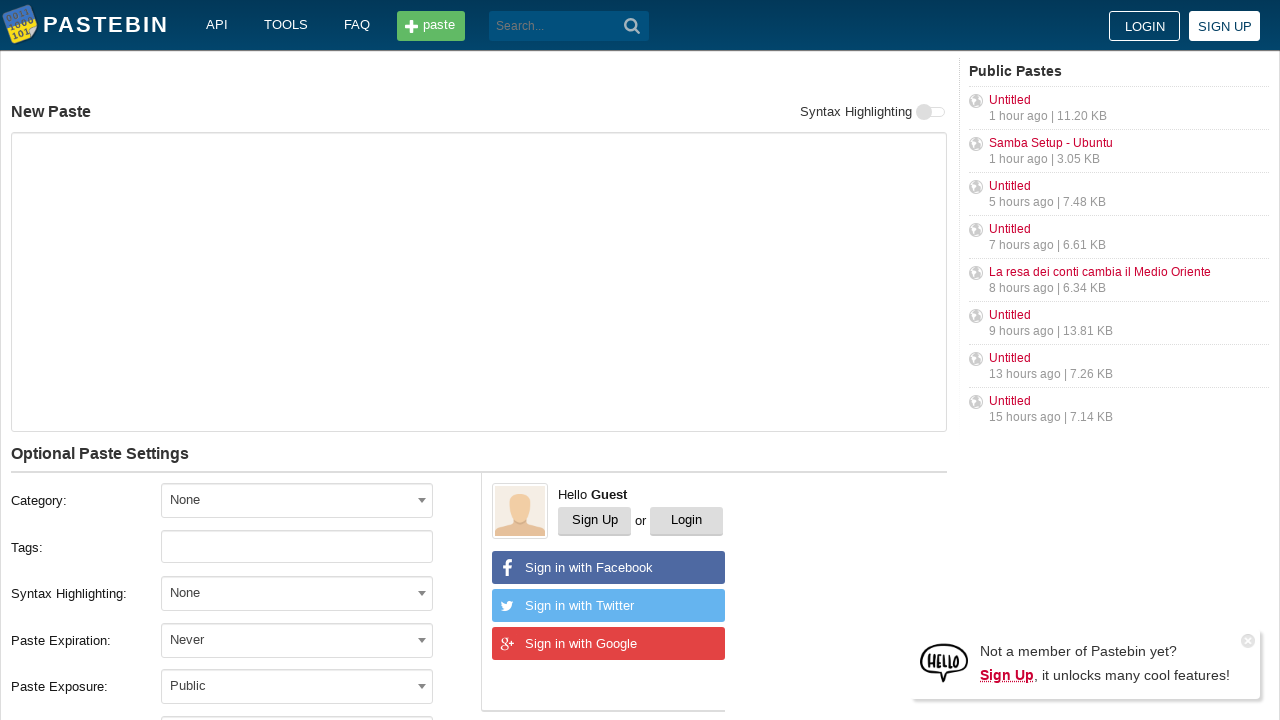

Clicked the new paste button in header at (431, 26) on .header__btn
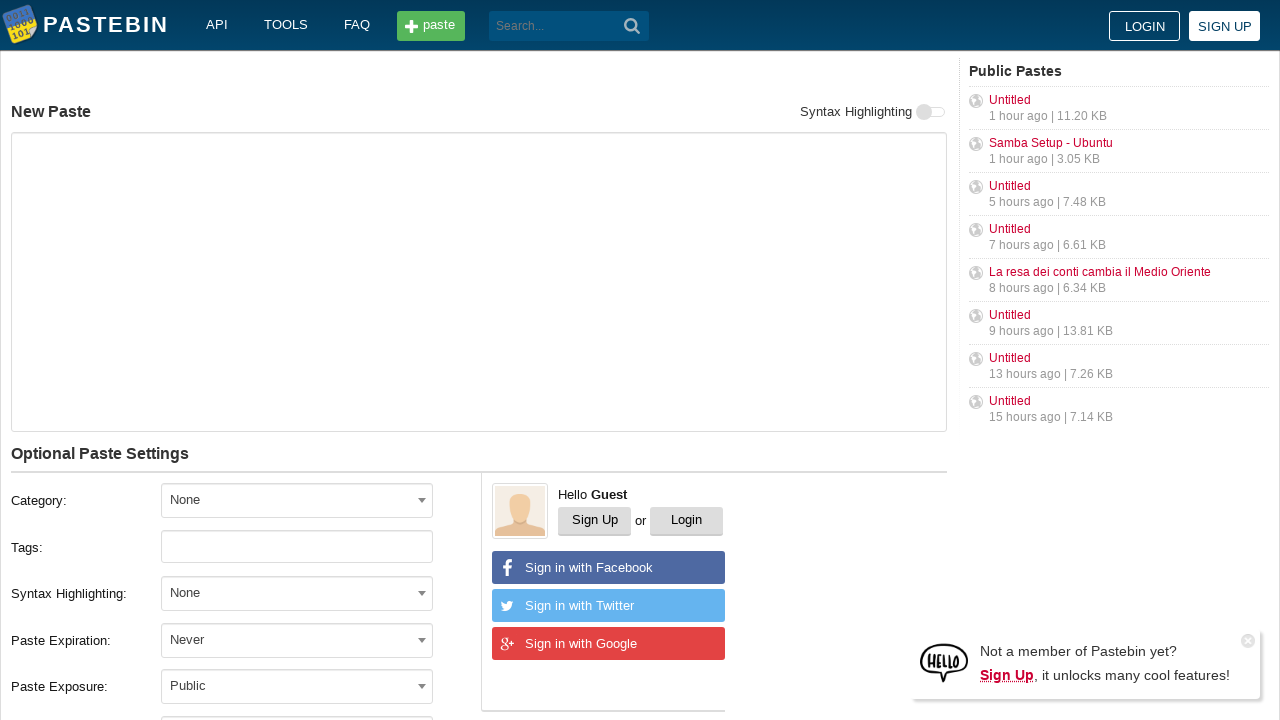

Clicked on the text area for paste content at (479, 282) on #postform-text
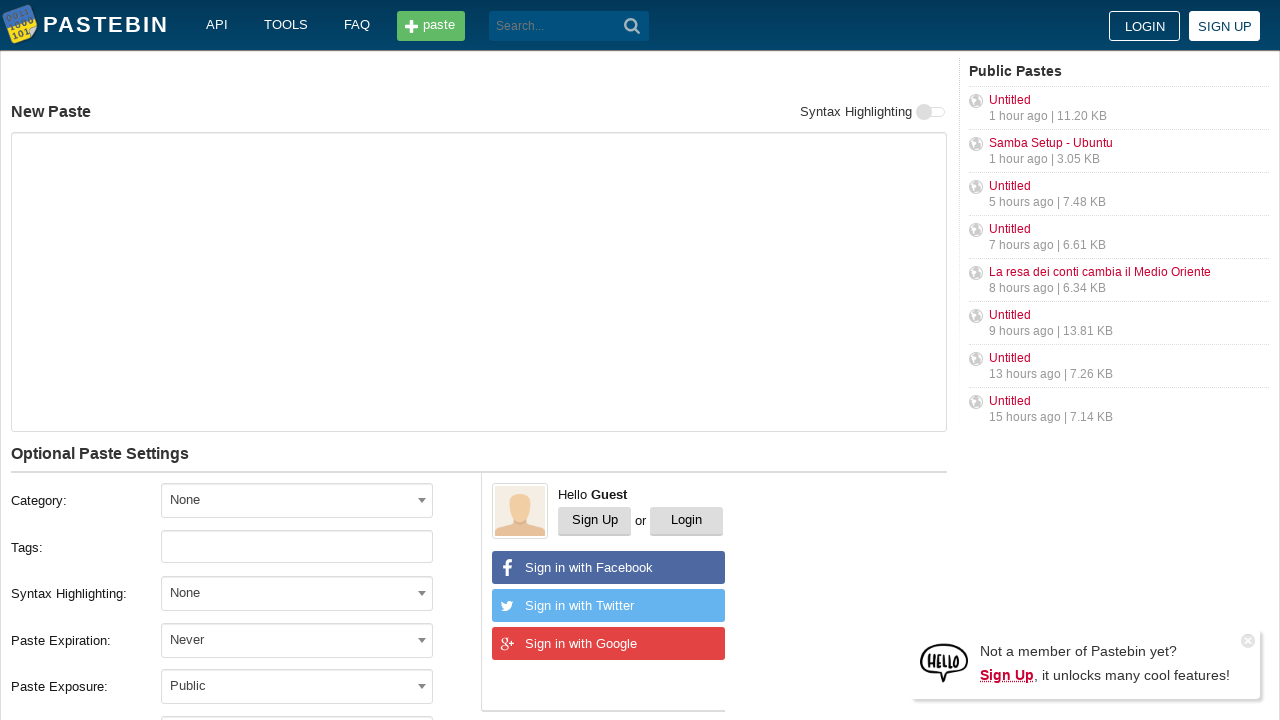

Entered paste content: 'Hello from WebDriver' on #postform-text
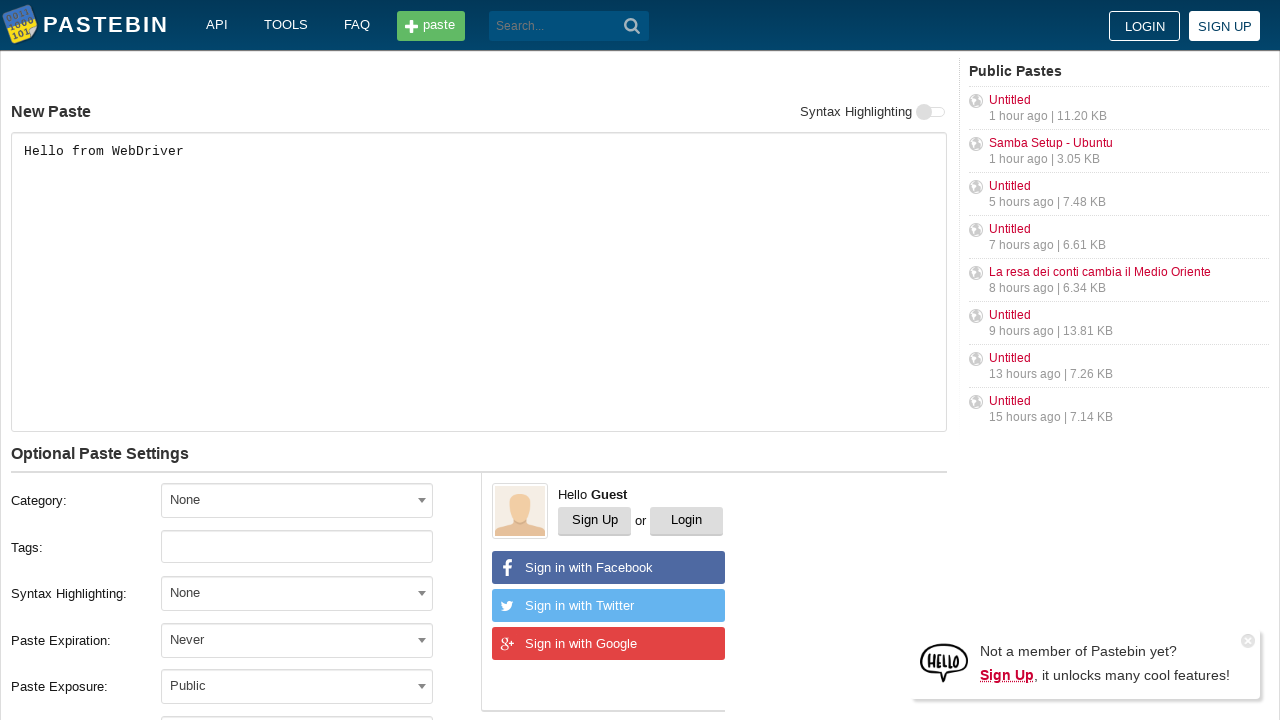

Clicked on expiration dropdown at (297, 640) on #select2-postform-expiration-container
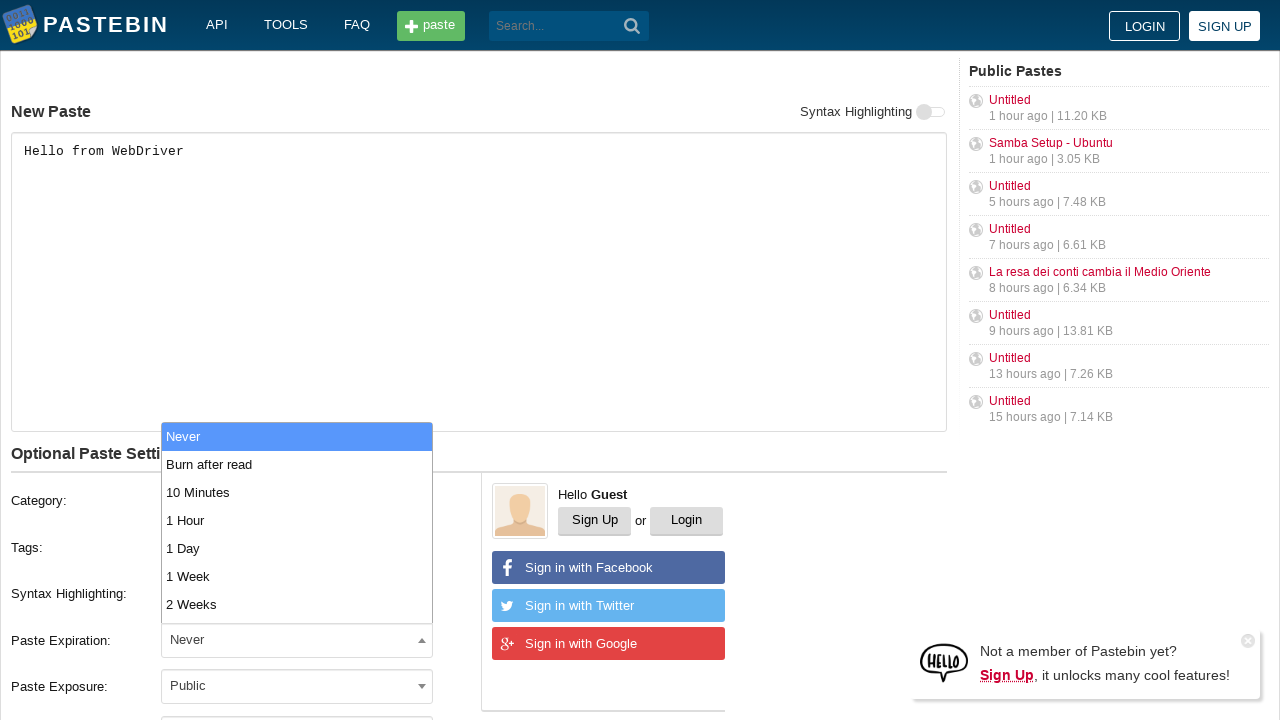

Selected '10 Minutes' expiration option from dropdown at (297, 492) on xpath=//li[contains(text(), '10 Minutes')]
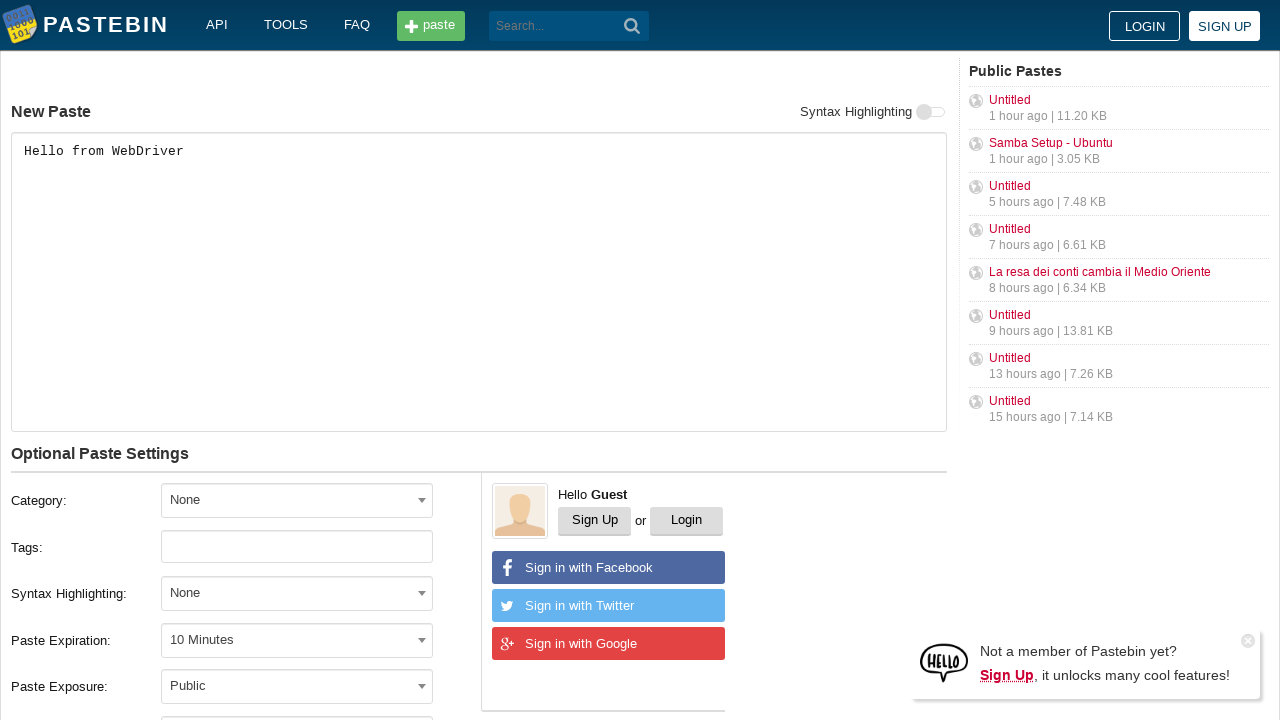

Entered paste title: 'helloweb' on #postform-name
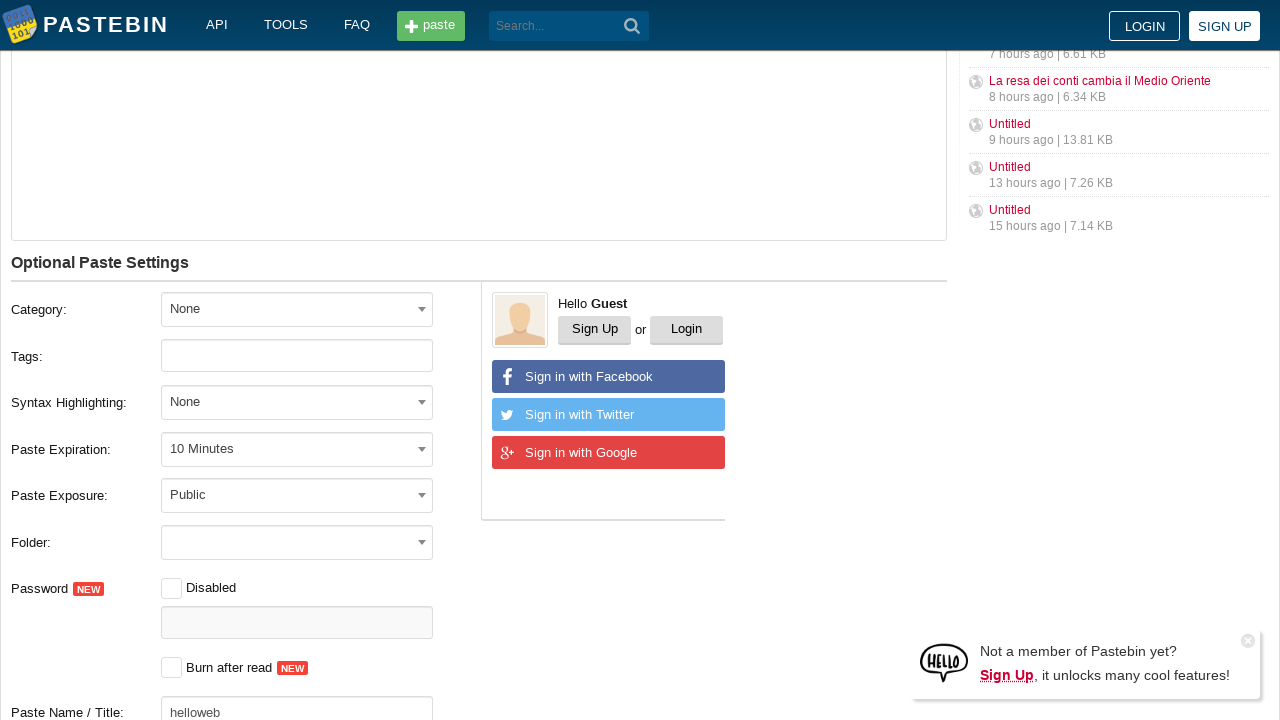

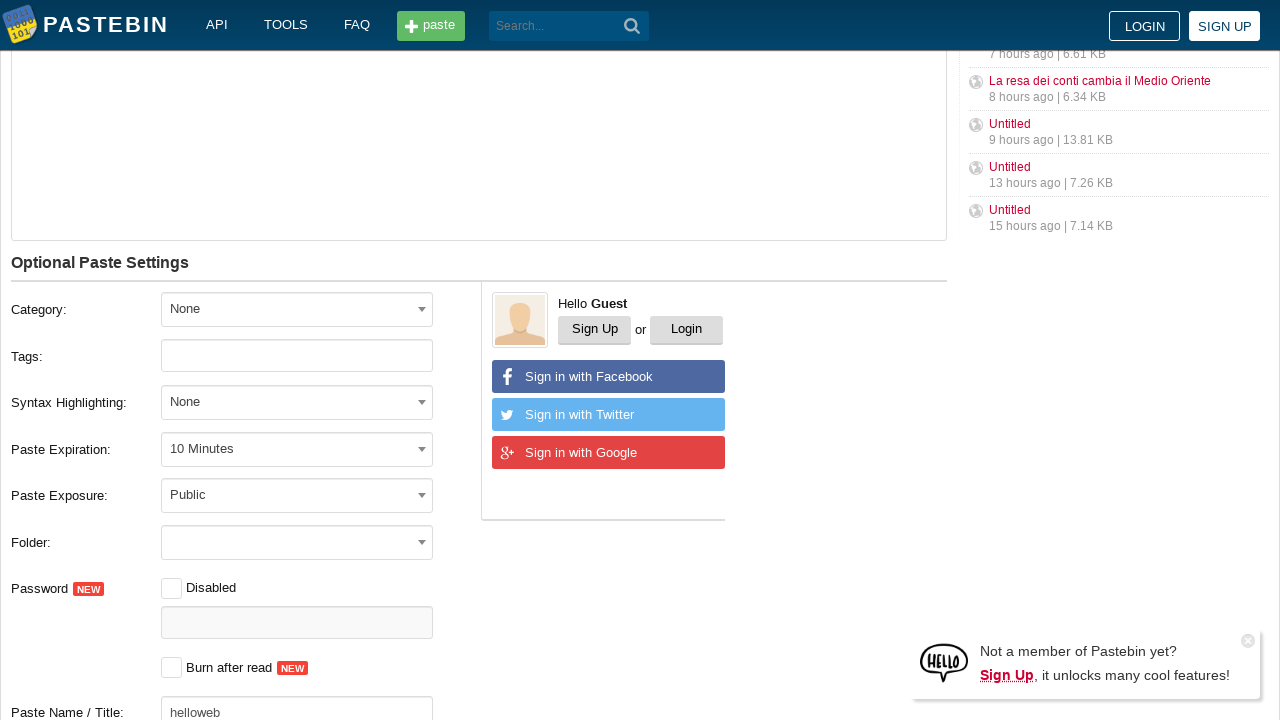